Tests double-click functionality on W3Schools tryit editor by double-clicking a button within an iframe and verifying the resulting message

Starting URL: https://www.w3schools.com/TAgs/tryit.asp?filename=tryhtml5_ev_ondblclick

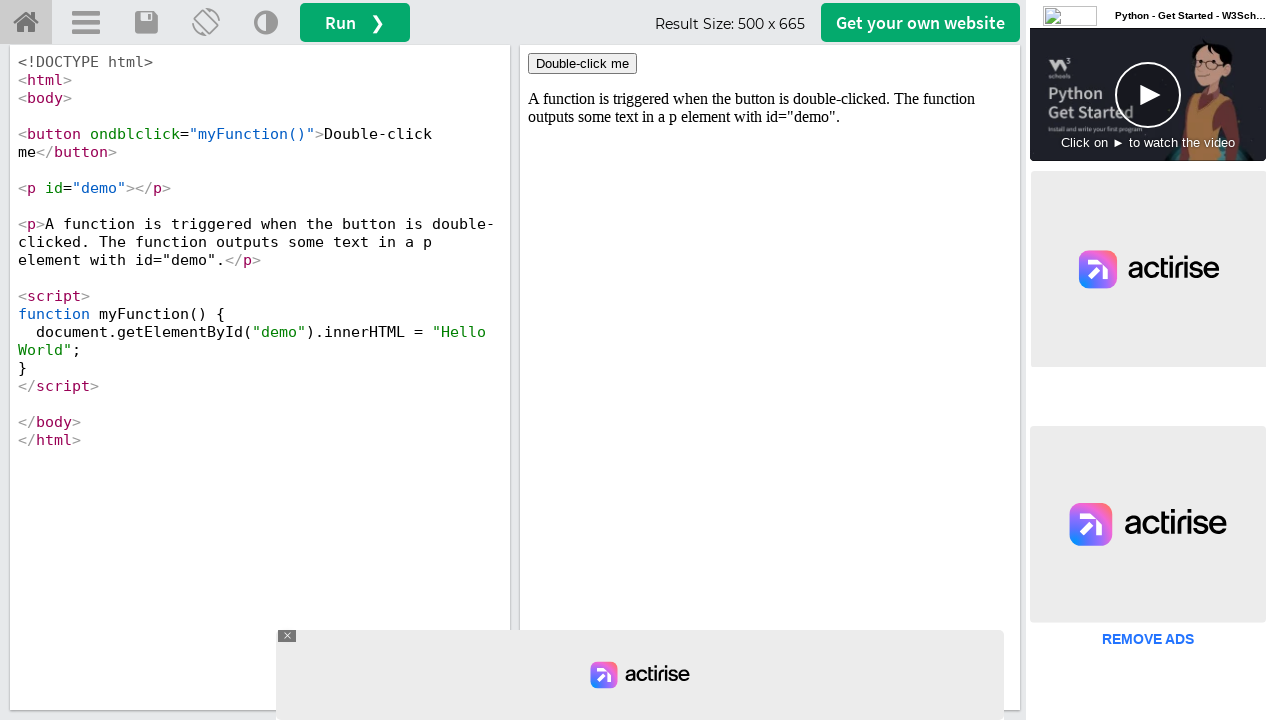

Located iframe with ID 'iframeResult' containing interactive content
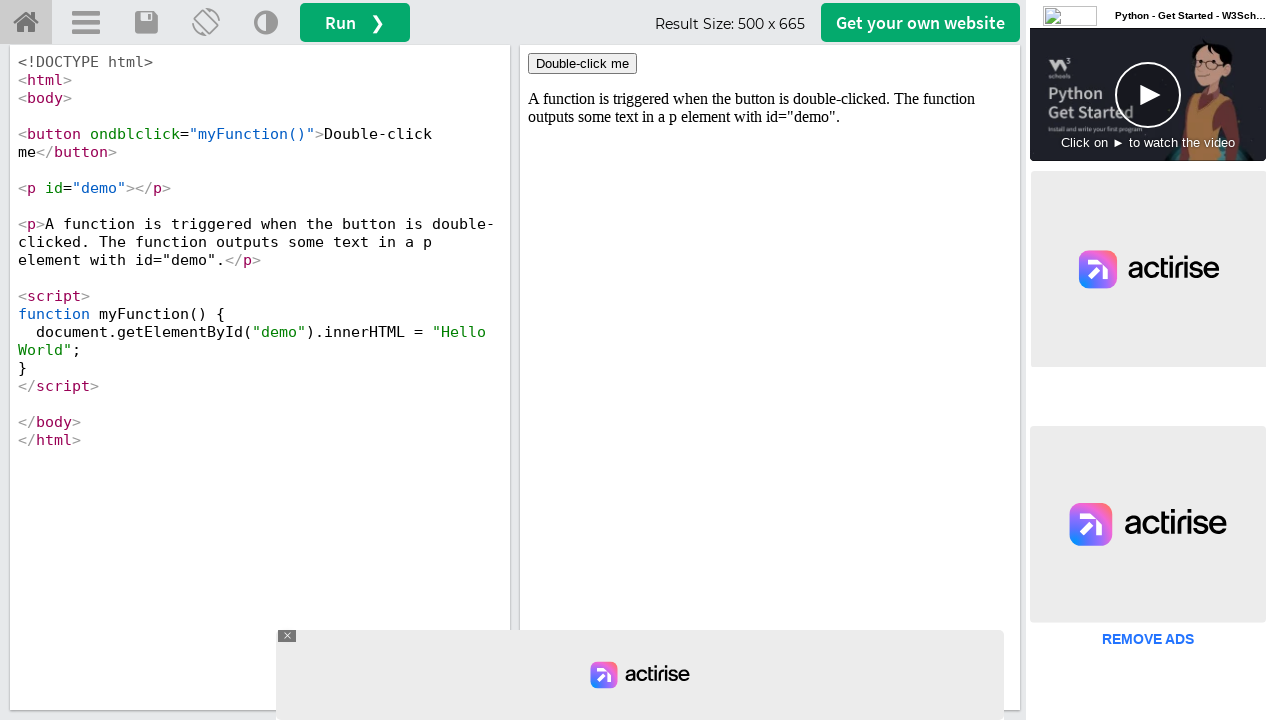

Double-clicked the 'Double-click me' button within the iframe at (582, 64) on iframe[id='iframeResult'] >> internal:control=enter-frame >> xpath=//button[text
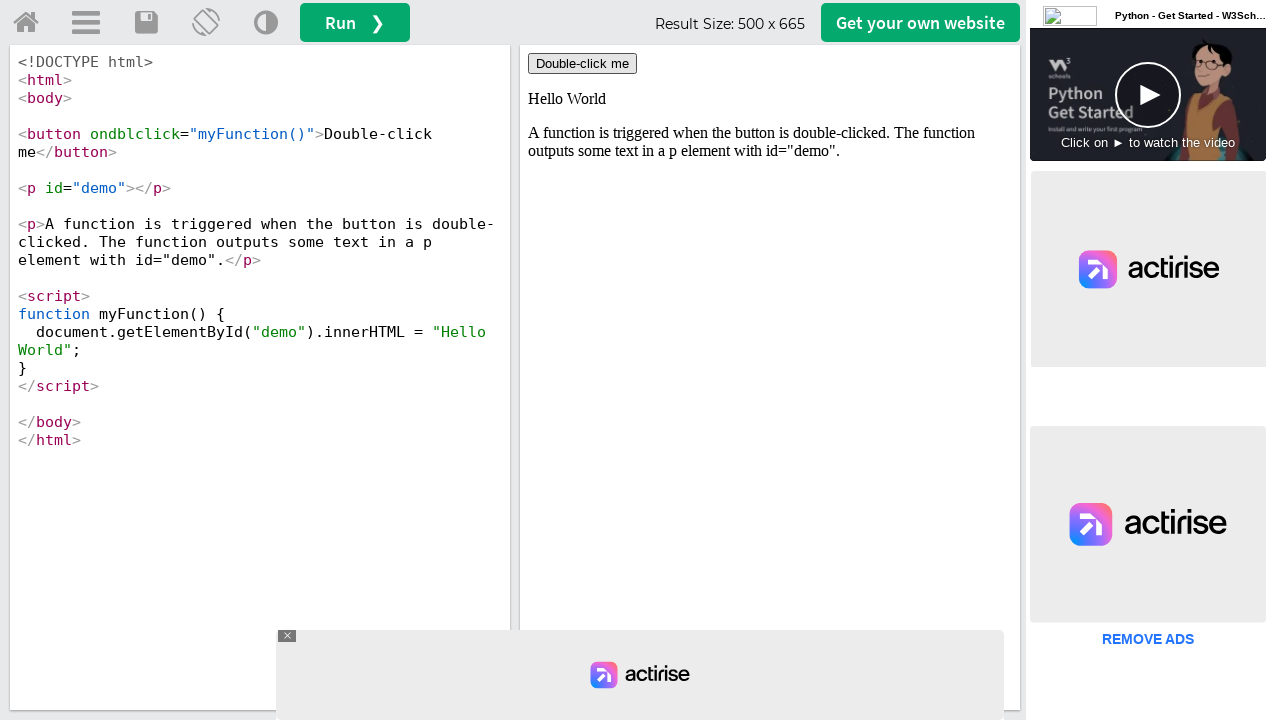

Located message element with ID 'demo' in the iframe
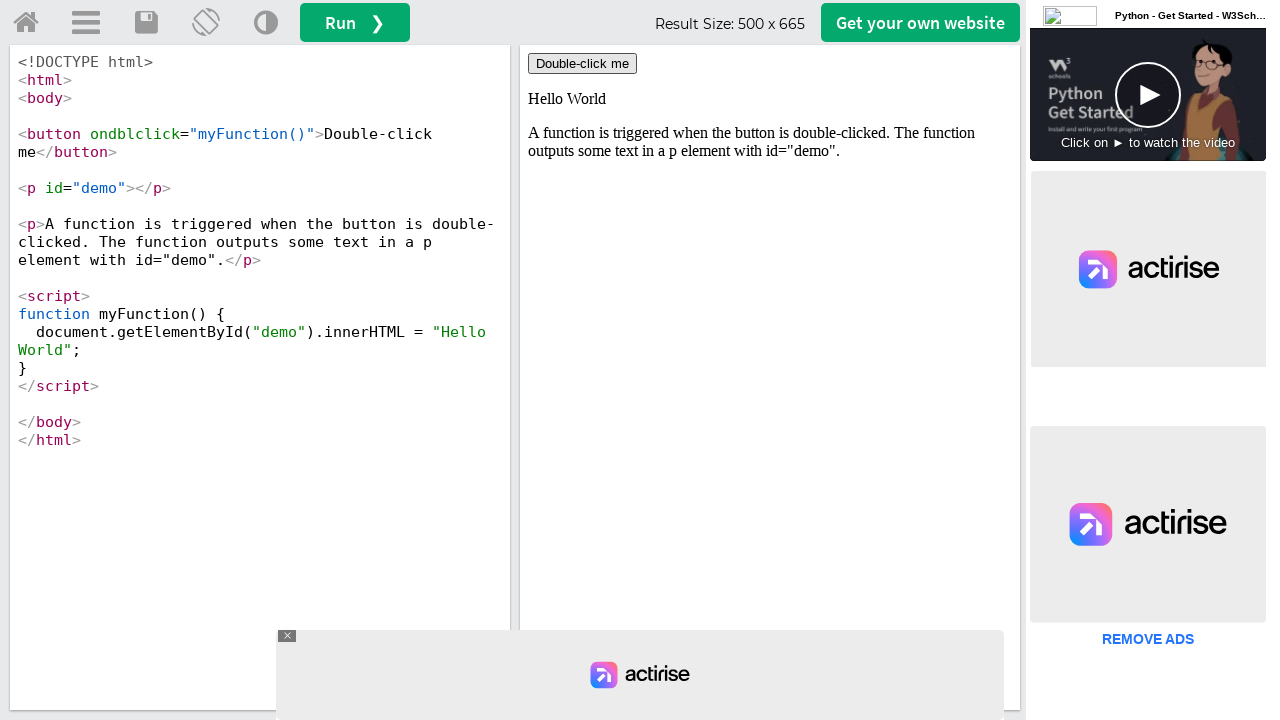

Waited 500ms for message to be displayed
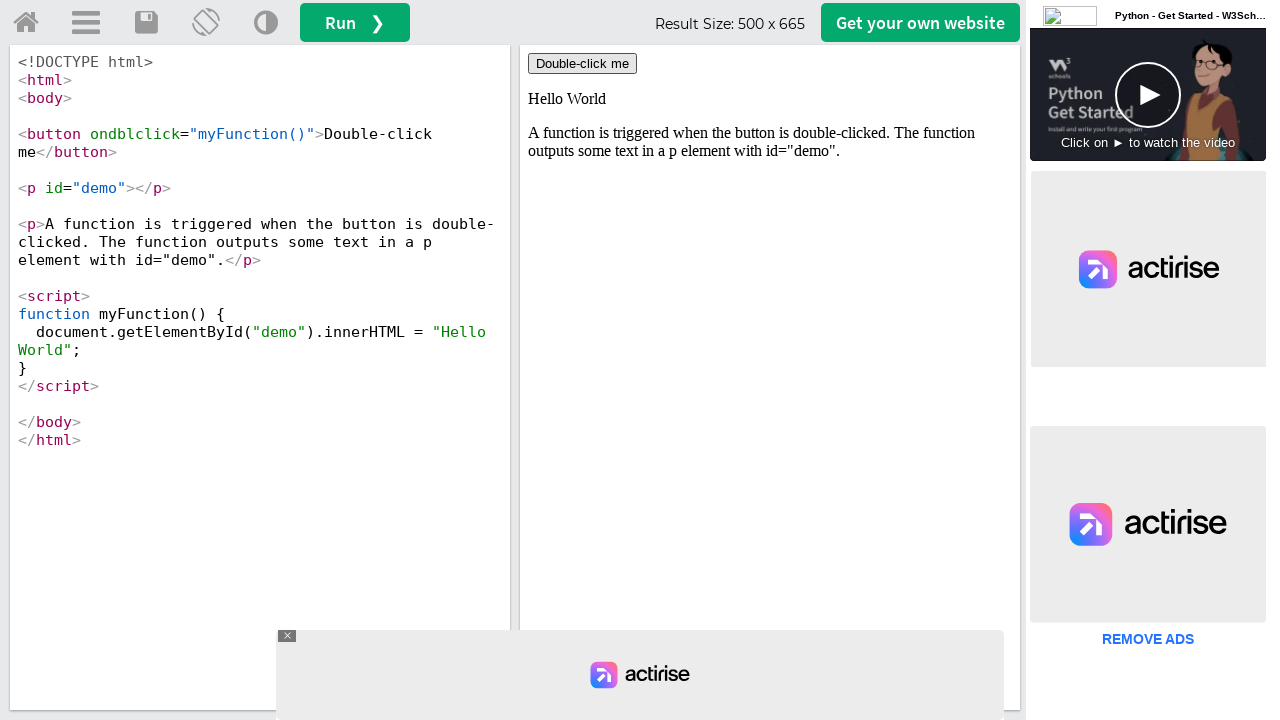

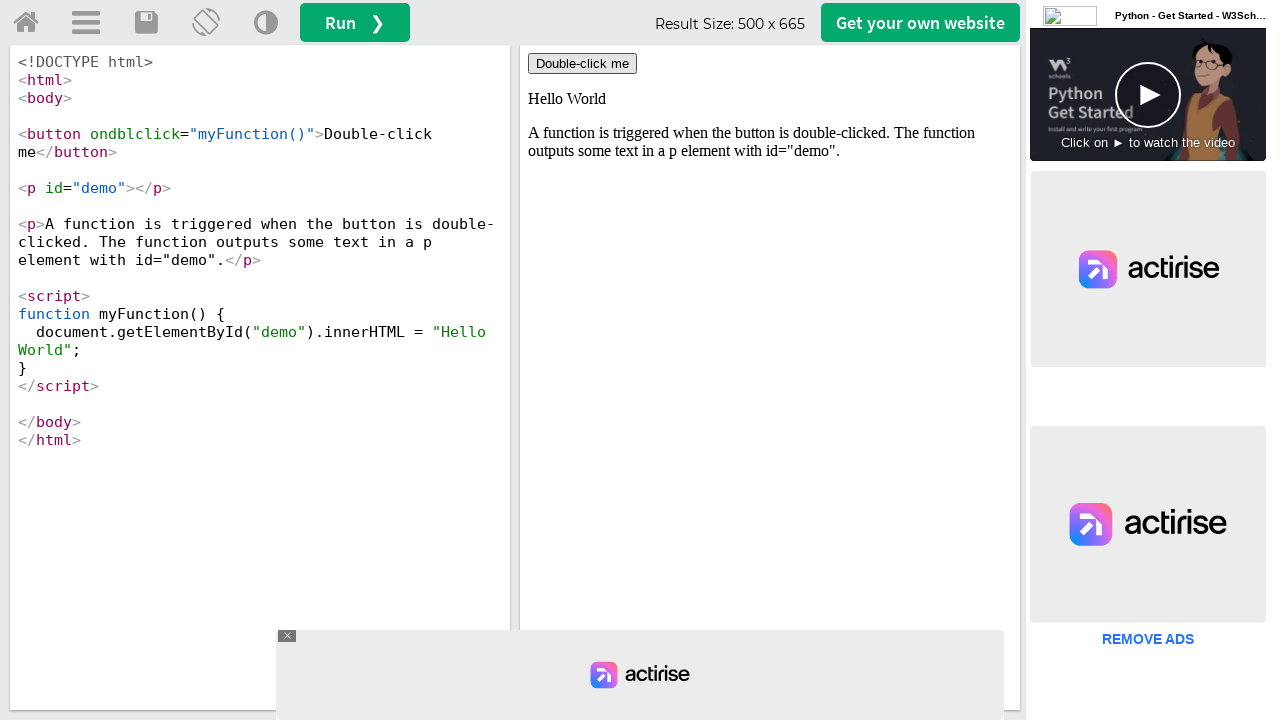